Tests opting out of A/B tests by adding an opt-out cookie on the homepage before navigating to the split test page, then verifying the "No A/B Test" heading.

Starting URL: http://the-internet.herokuapp.com

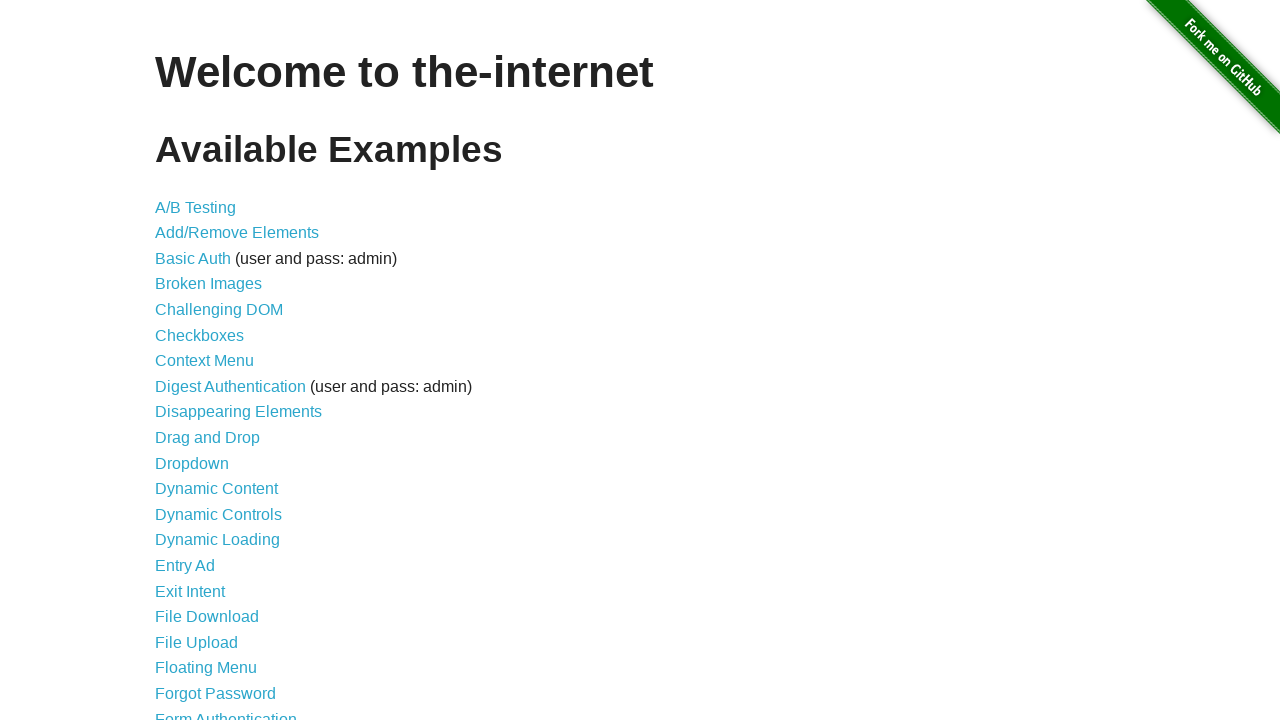

Added optimizelyOptOut cookie to context for opt-out from A/B tests
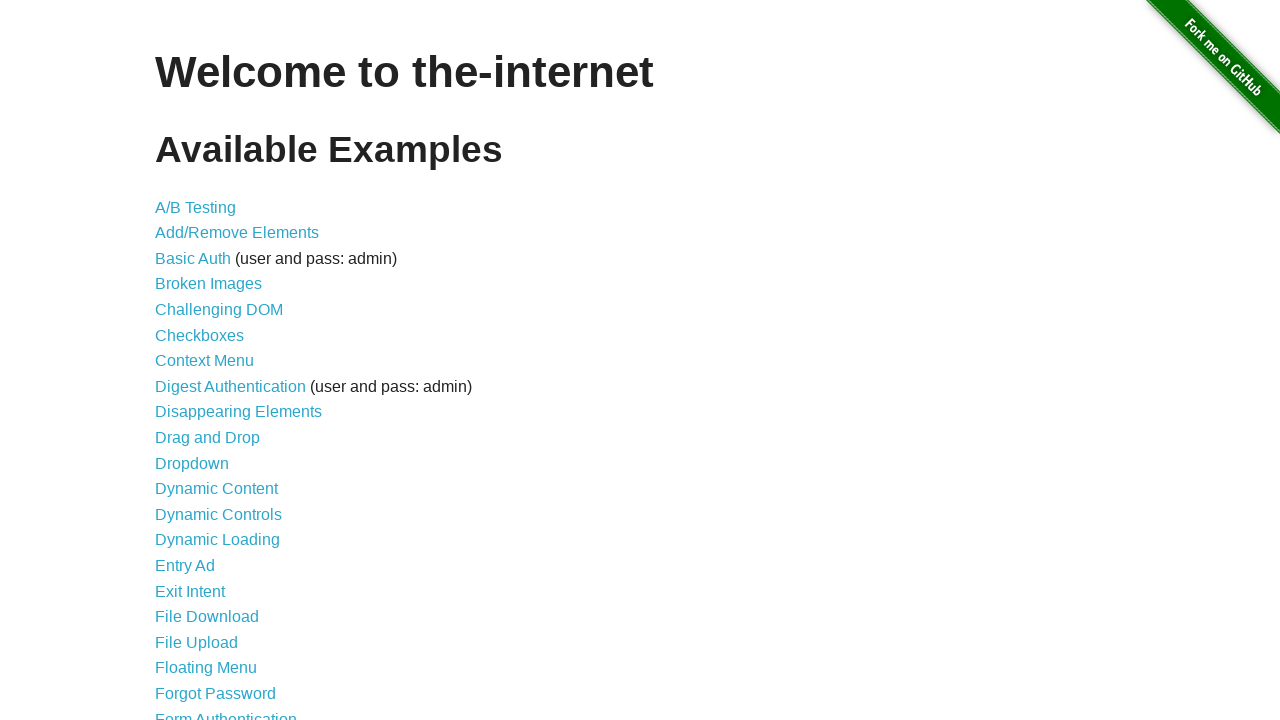

Navigated to A/B test page at http://the-internet.herokuapp.com/abtest
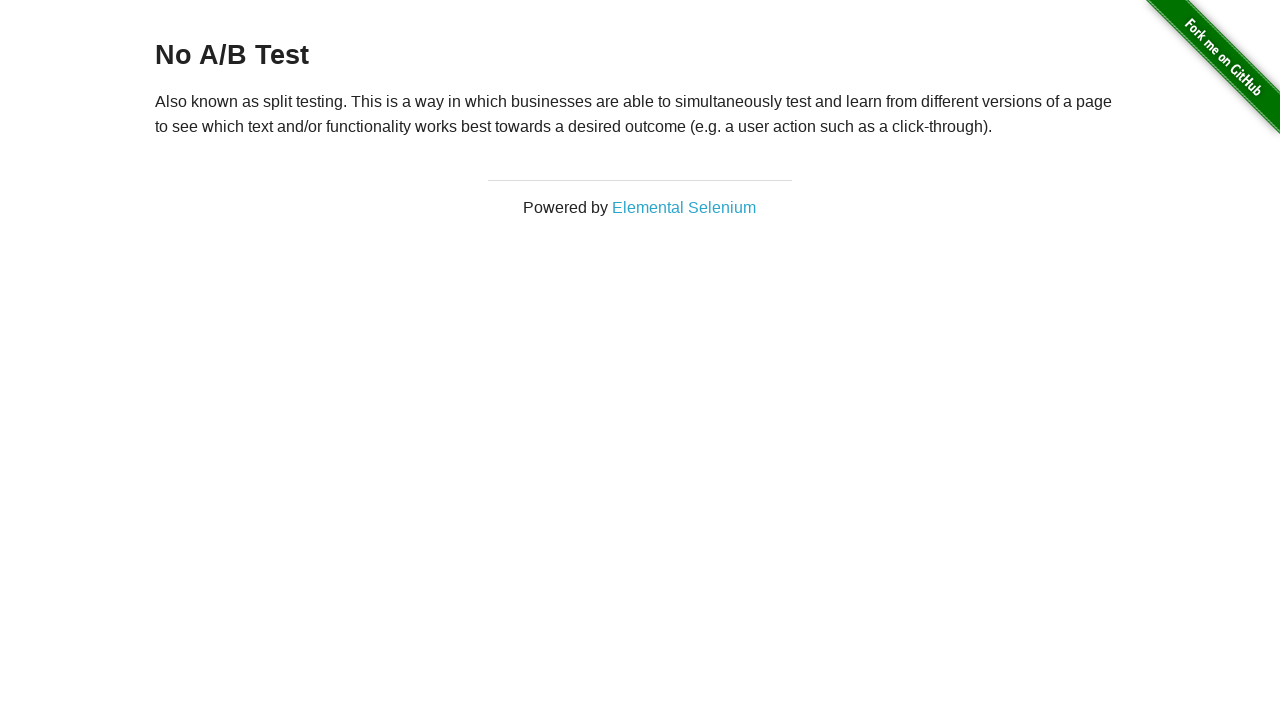

Retrieved h3 heading text content
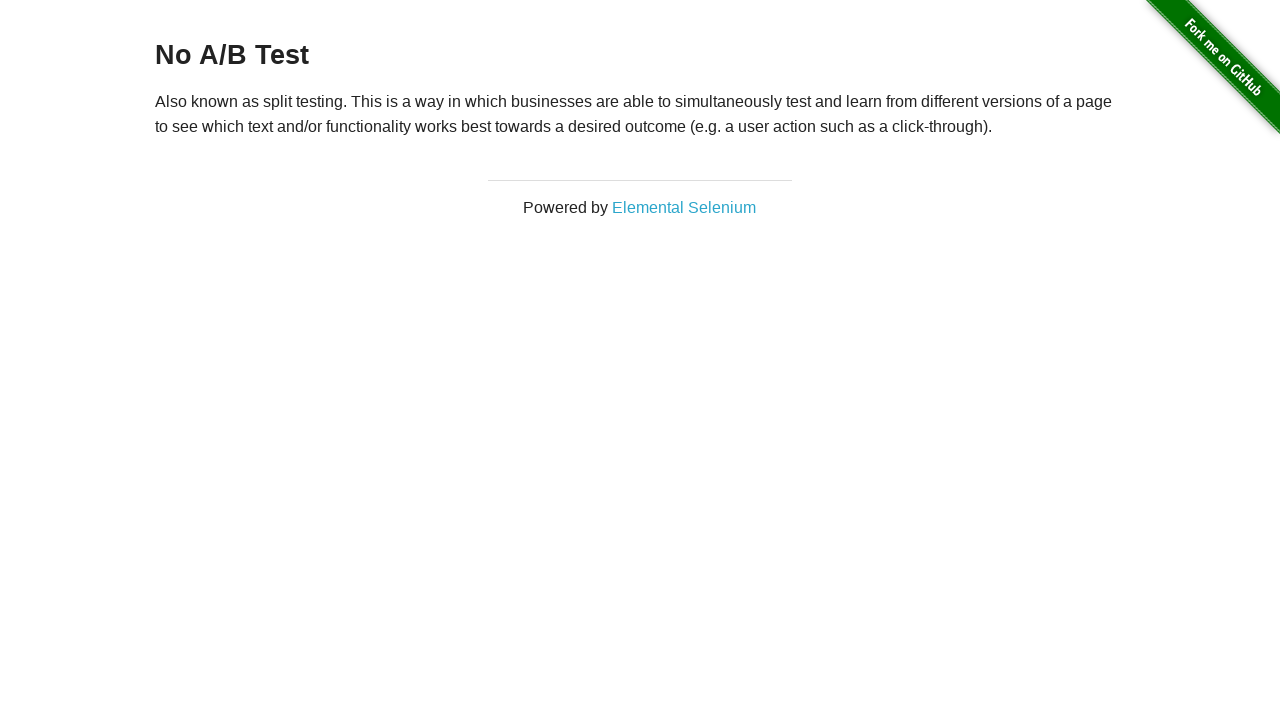

Verified 'No A/B Test' heading is displayed, confirming opt-out cookie is working
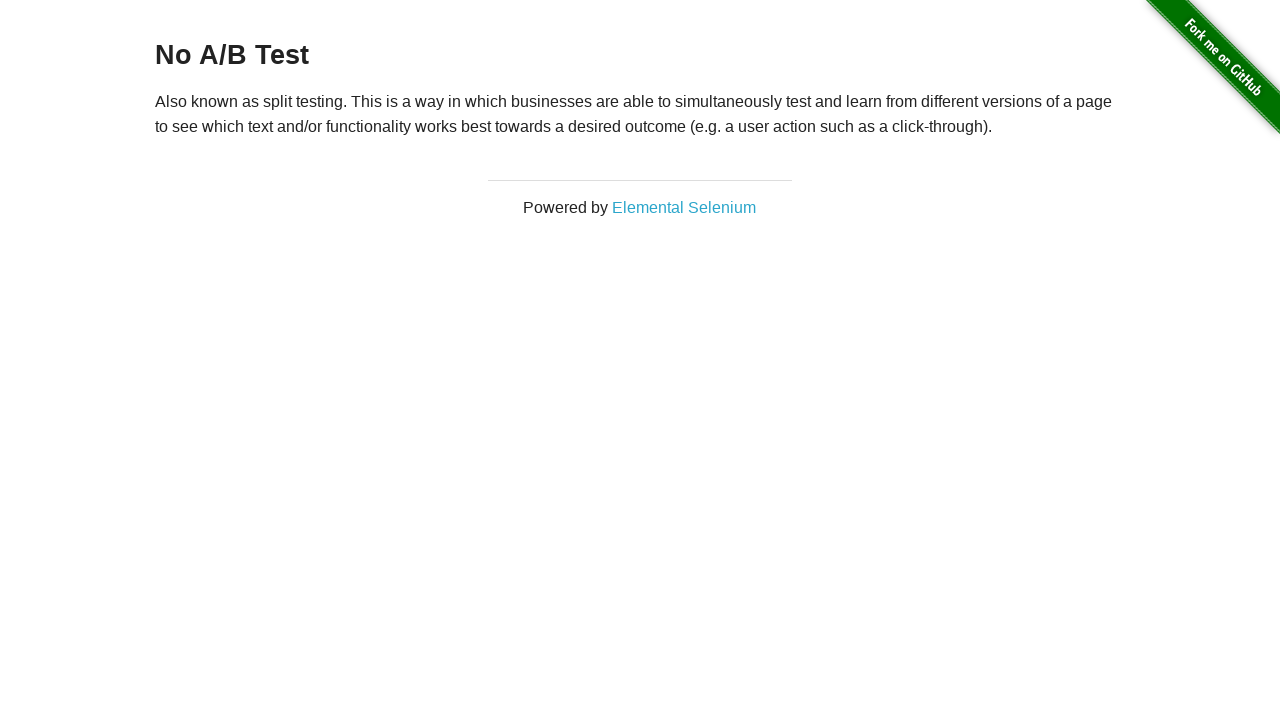

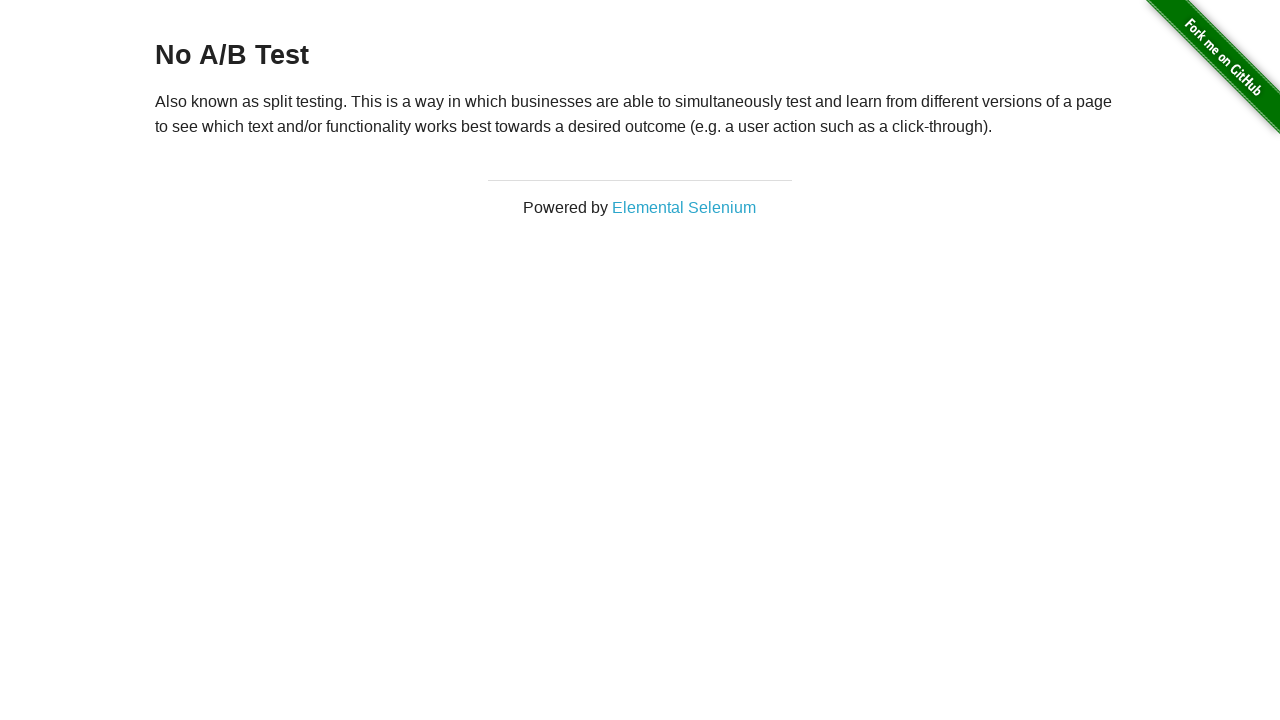